Tests iframe functionality by clicking on iFrame link and interacting with a resizable text area using drag and drop

Starting URL: https://the-internet.herokuapp.com/frames

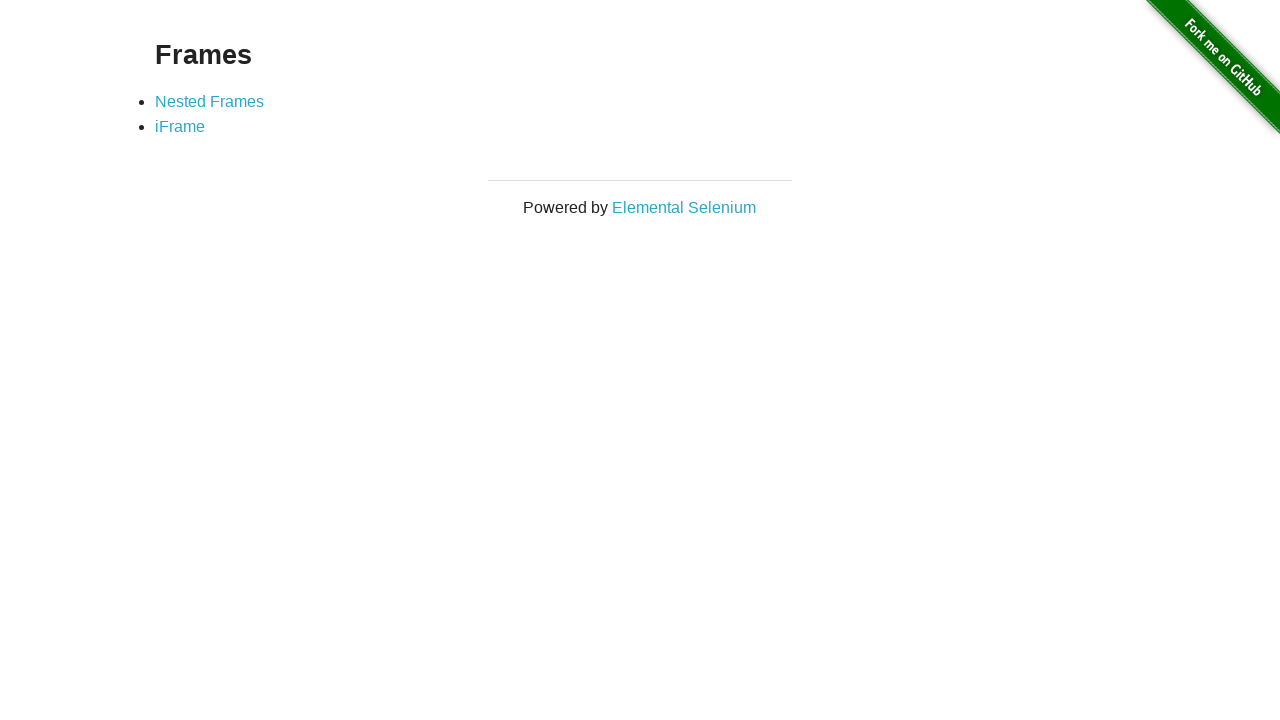

Clicked on iFrame link at (180, 127) on xpath=//*[@id="content"]/div/ul/li[2]/a
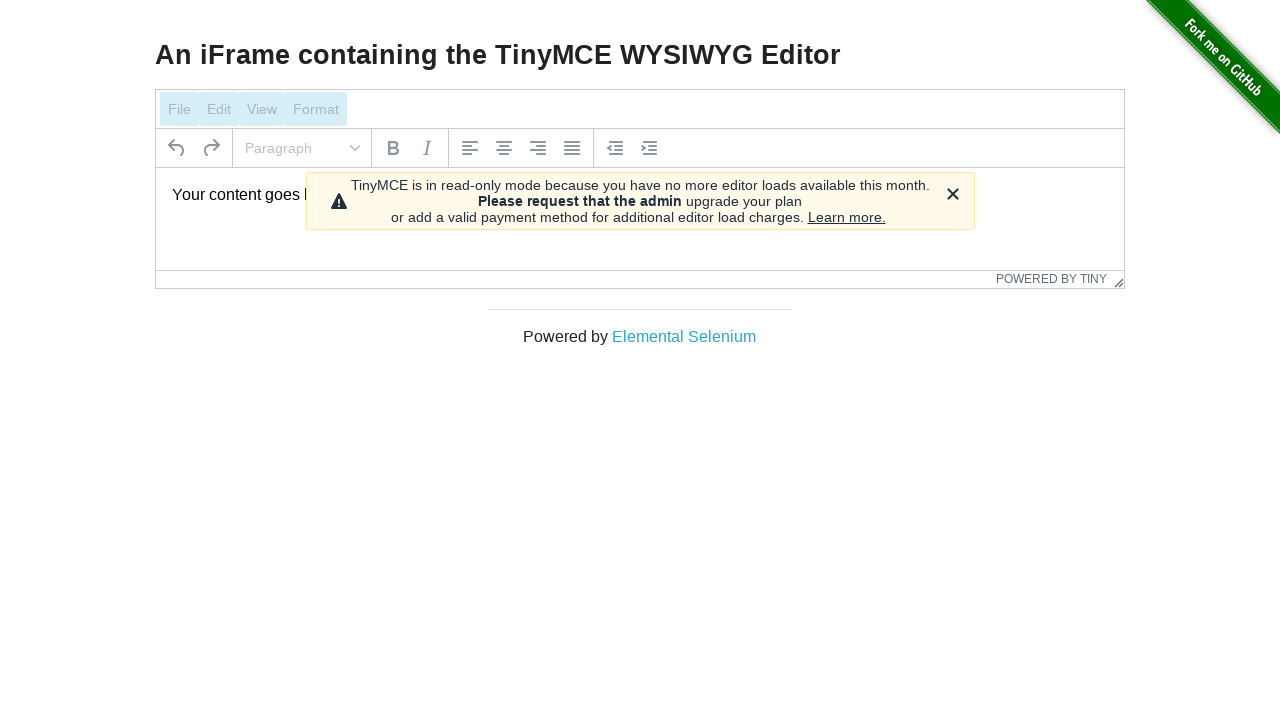

Waited for iFrame content to load
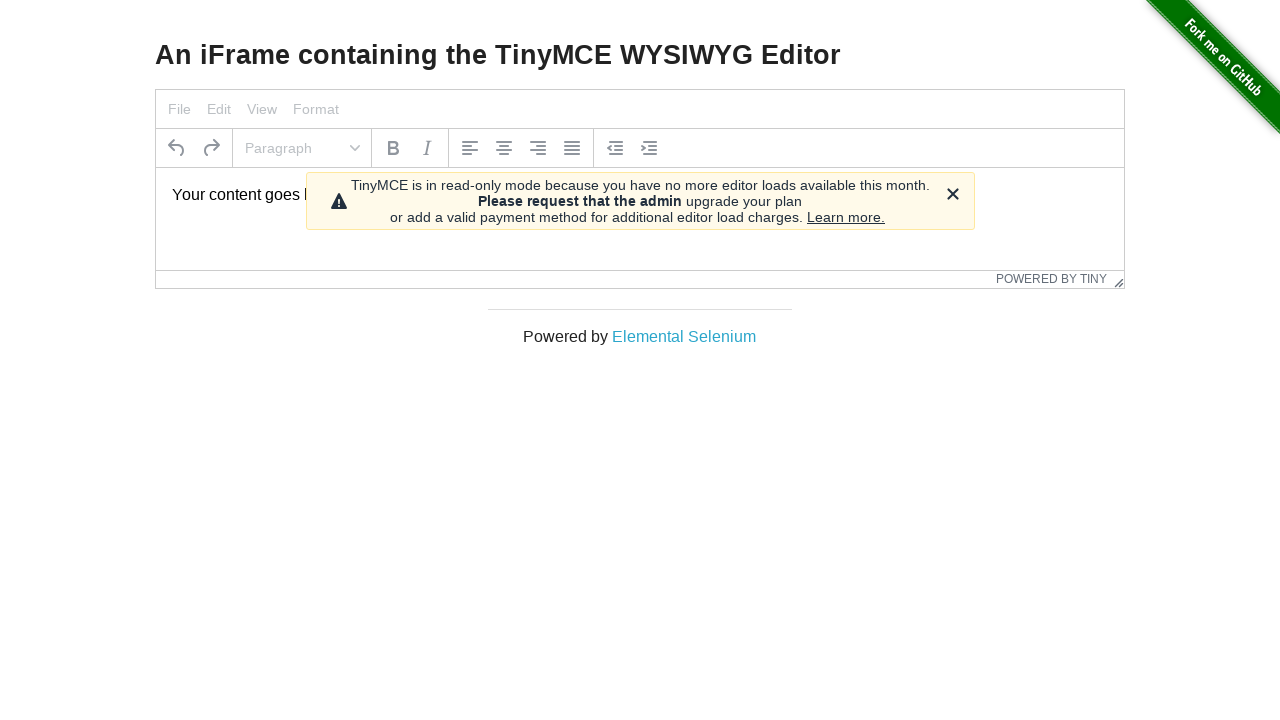

Located resize handle element
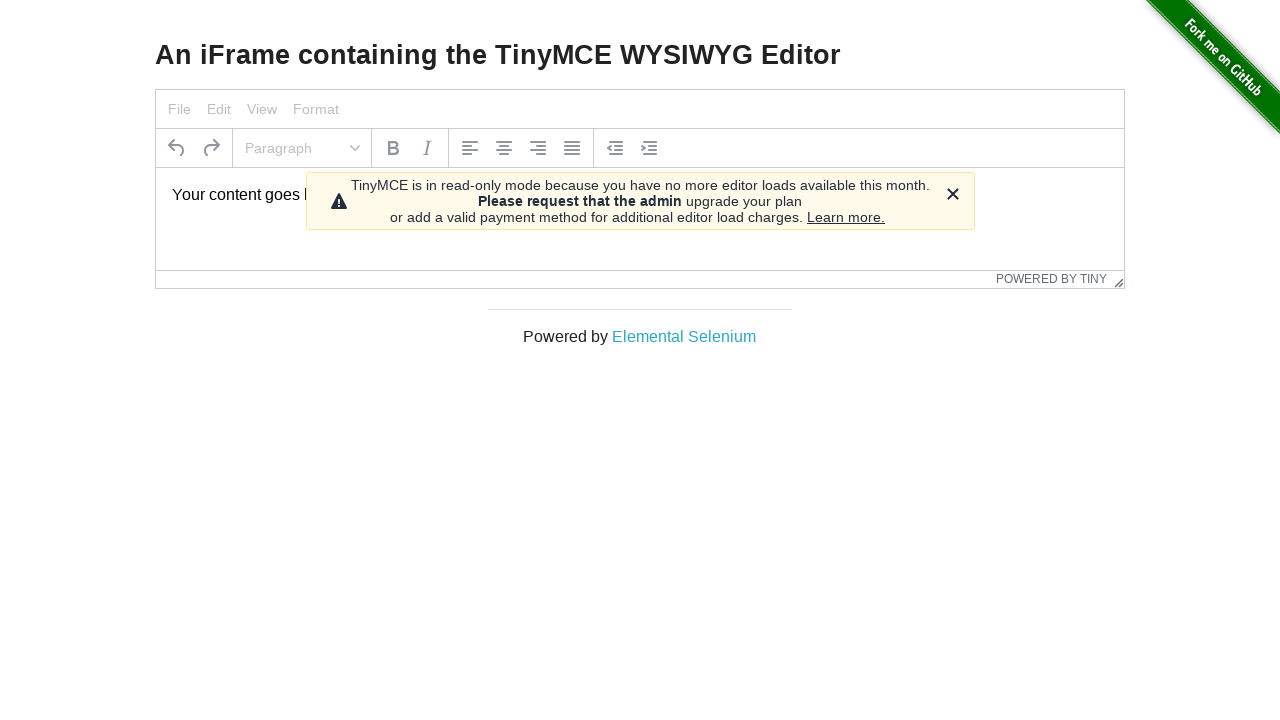

Moved mouse to center of resize handle at (1116, 279)
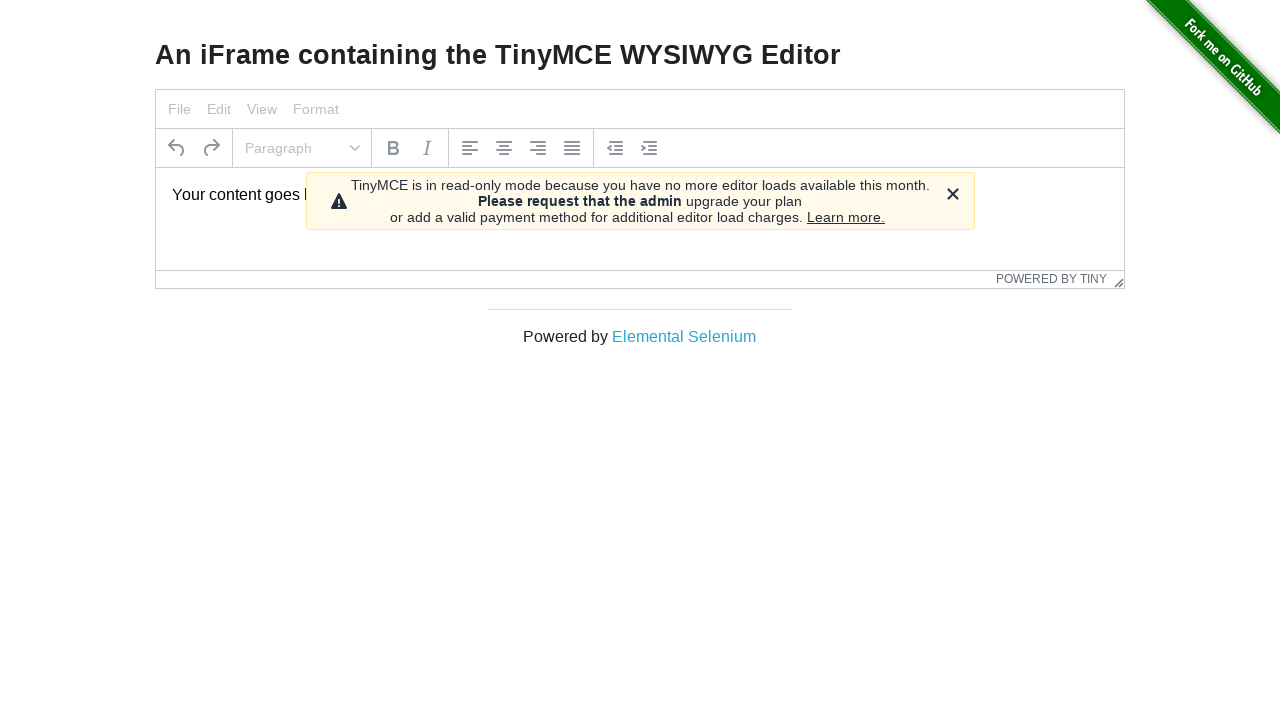

Pressed mouse button down on resize handle at (1116, 279)
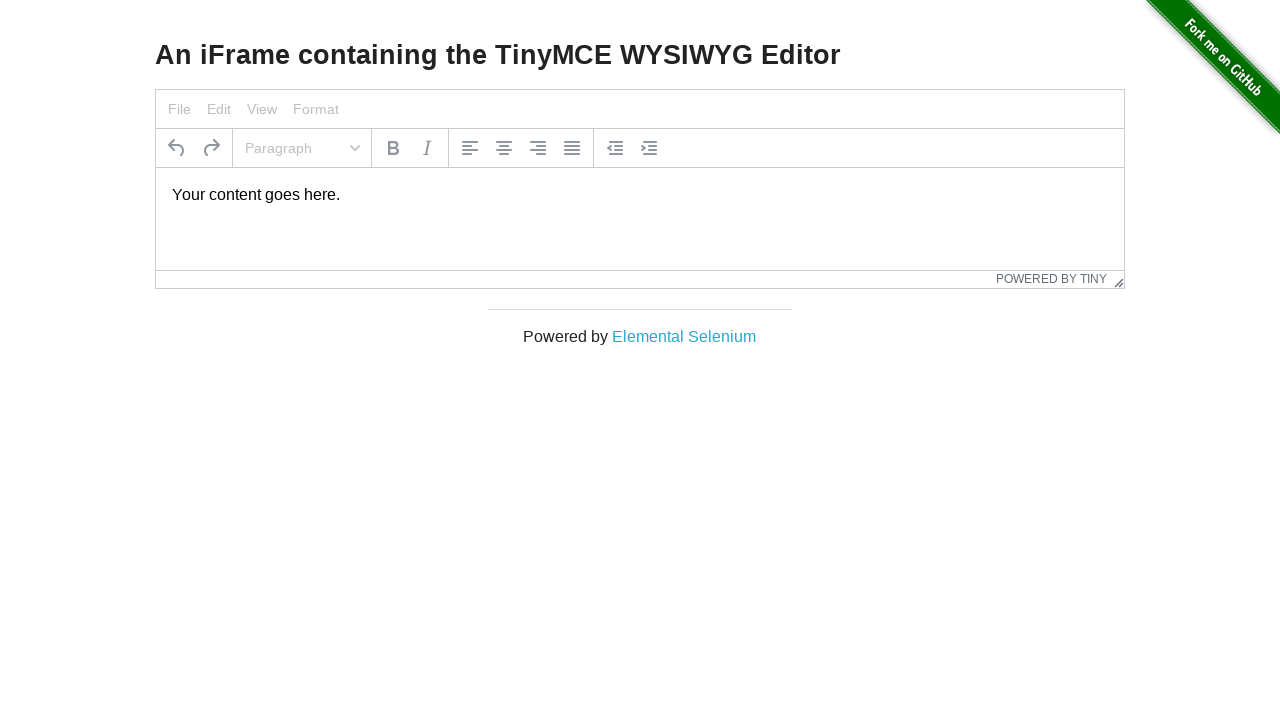

Dragged resize handle down by 20 pixels at (1116, 299)
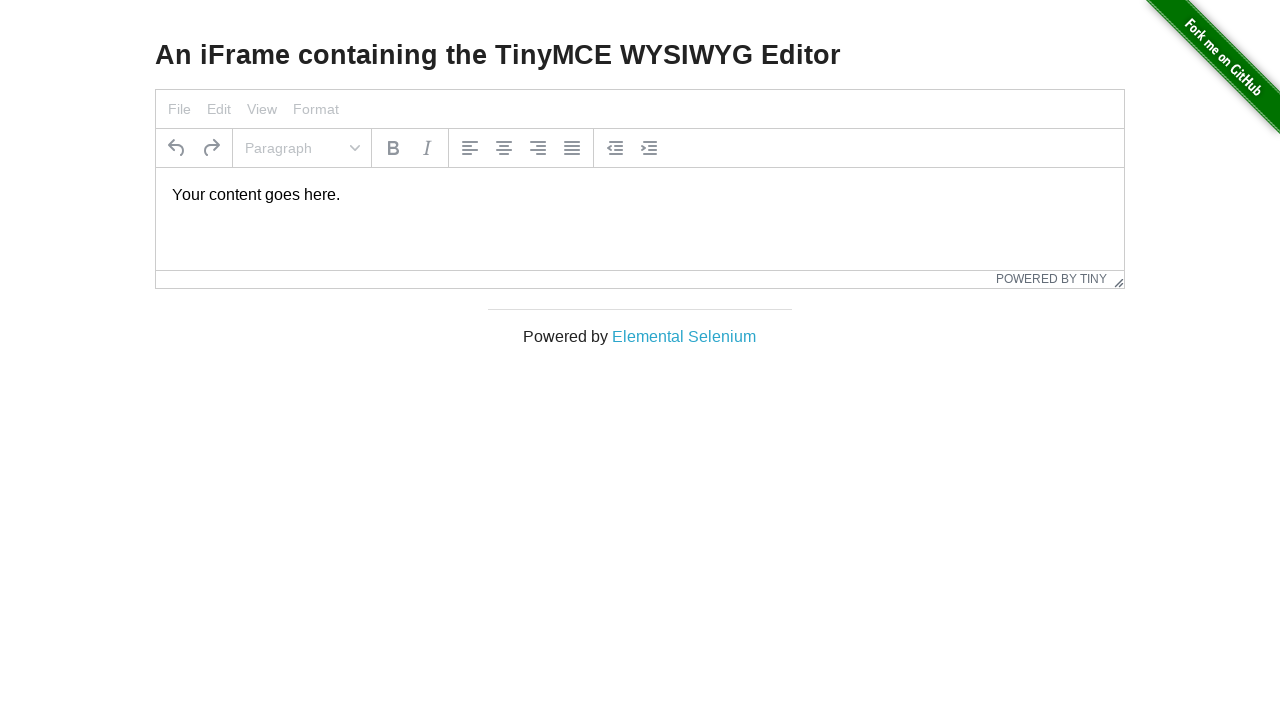

Released mouse button to complete resize operation at (1116, 299)
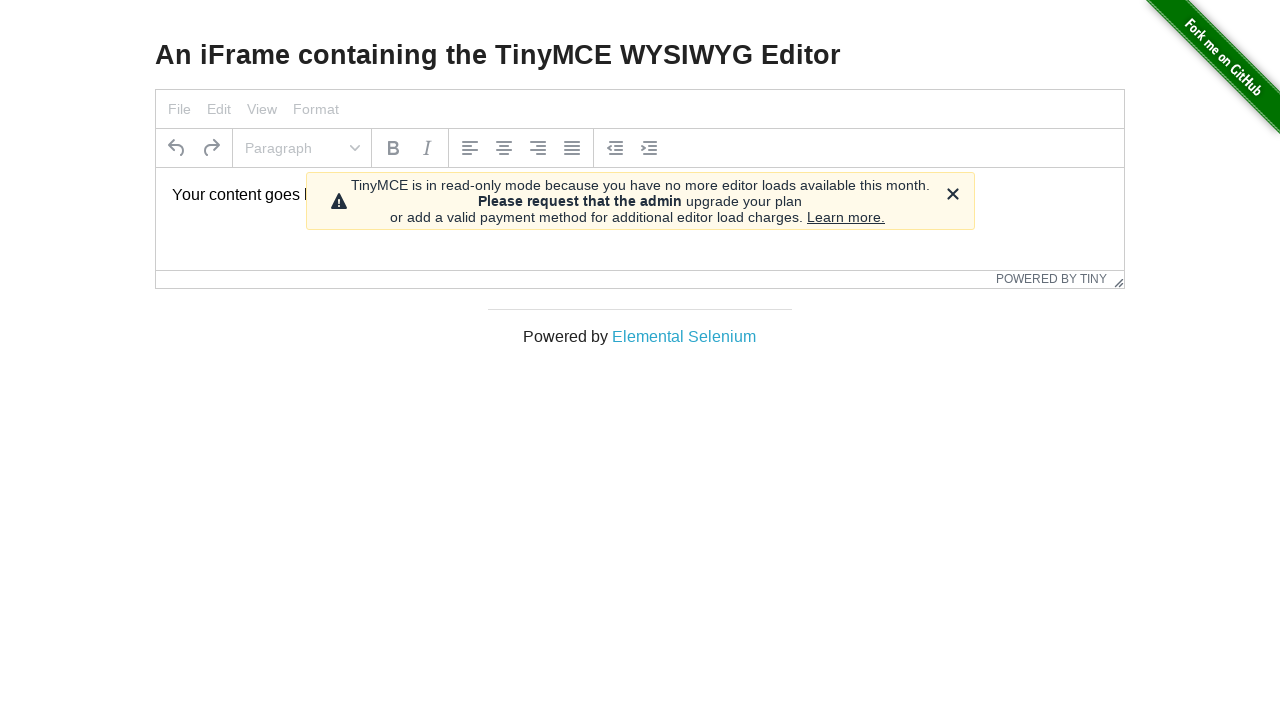

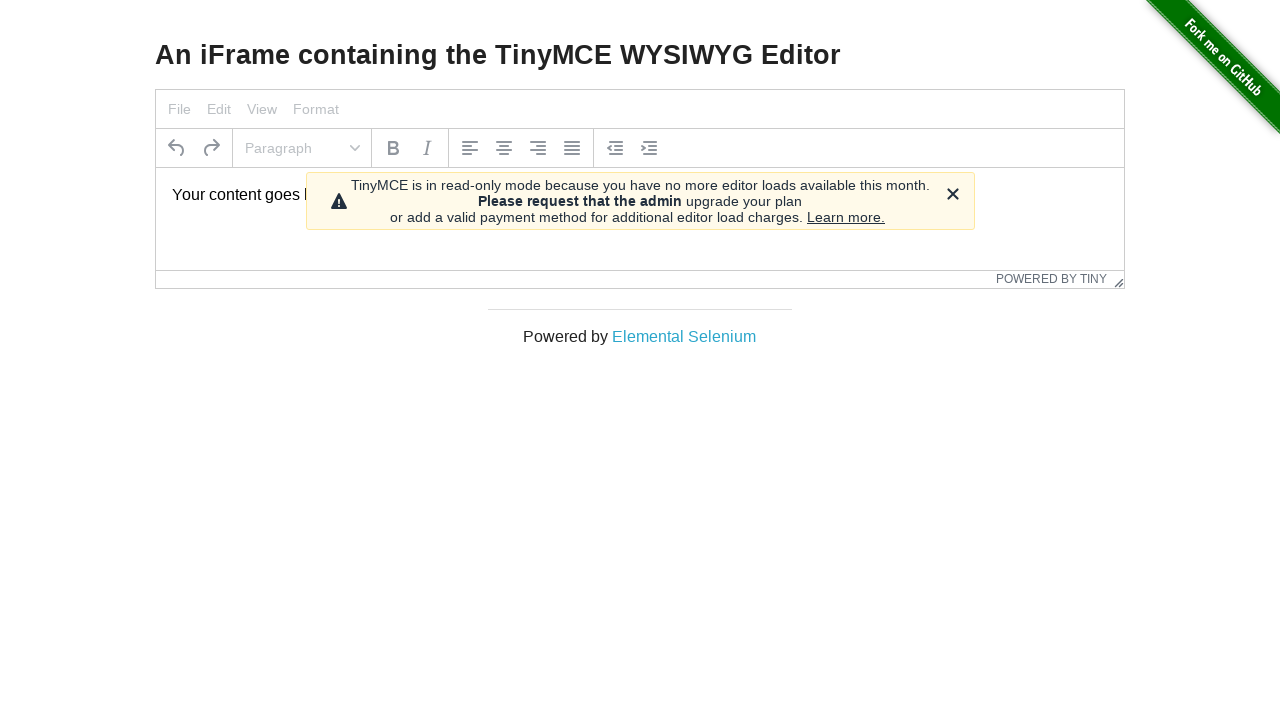